Demonstrates selecting a dropdown option using JavaScript execution to directly set the dropdown value.

Starting URL: https://www.bstackdemo.com/

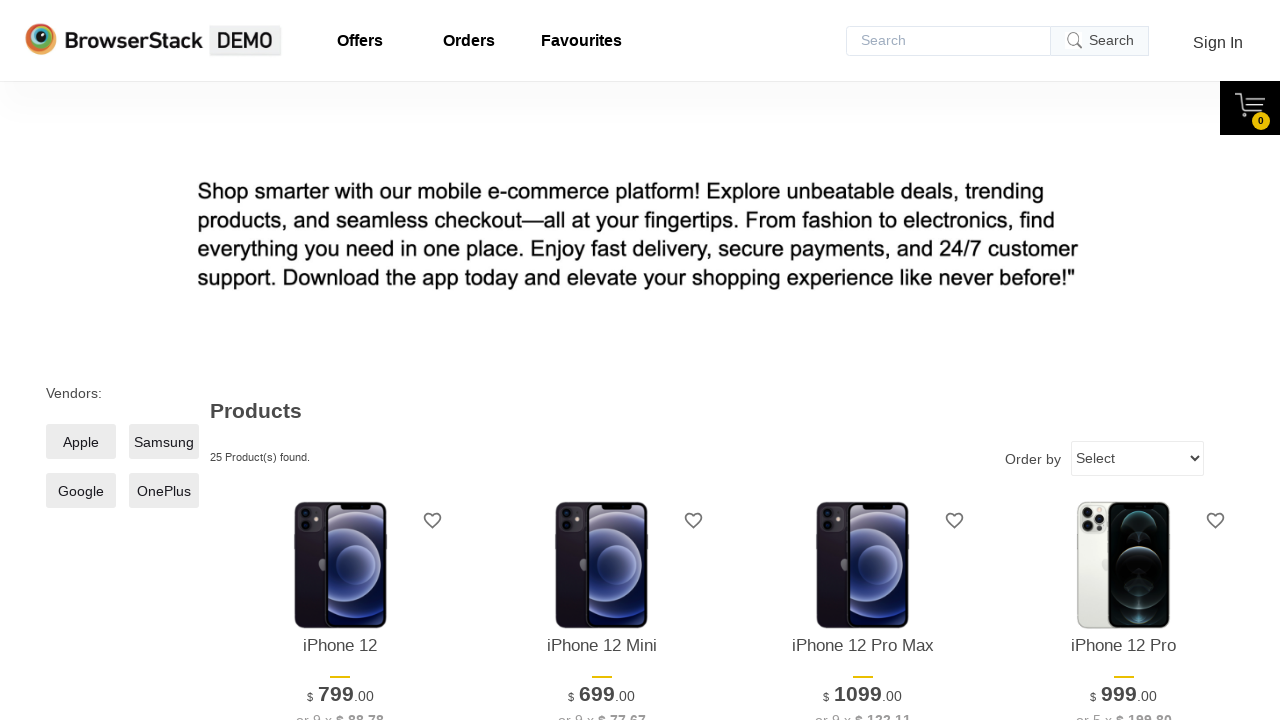

Used JavaScript to set dropdown value to 'highestprice'
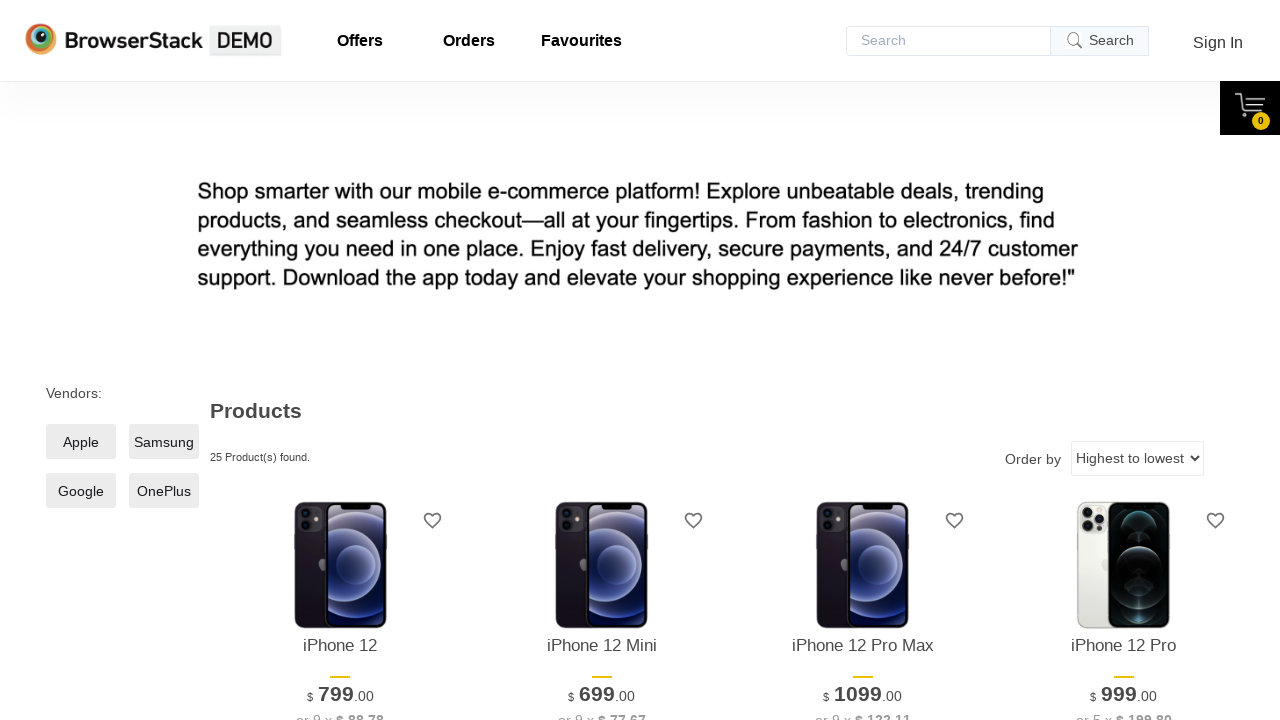

Dispatched change event to trigger dropdown listeners
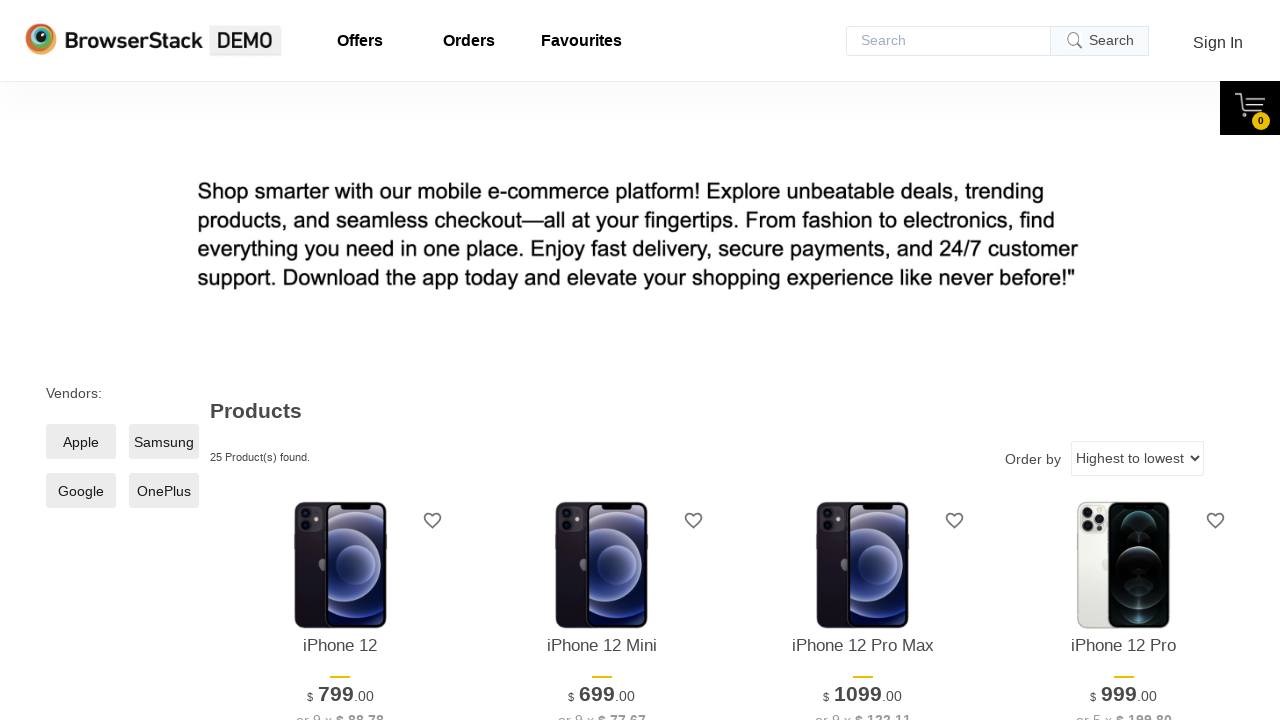

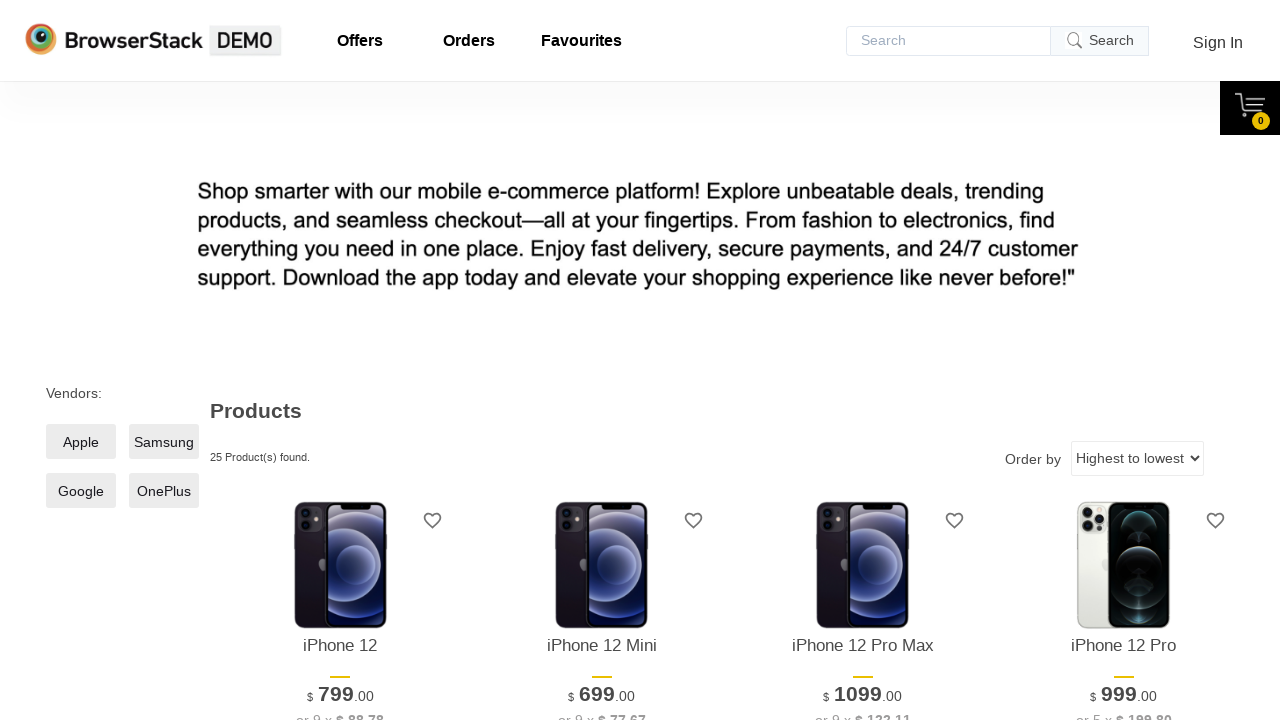